Creates a new paste on Pastebin by filling in the paste content, selecting a 10-minute expiration, entering a paste name, and submitting the form.

Starting URL: https://pastebin.com/

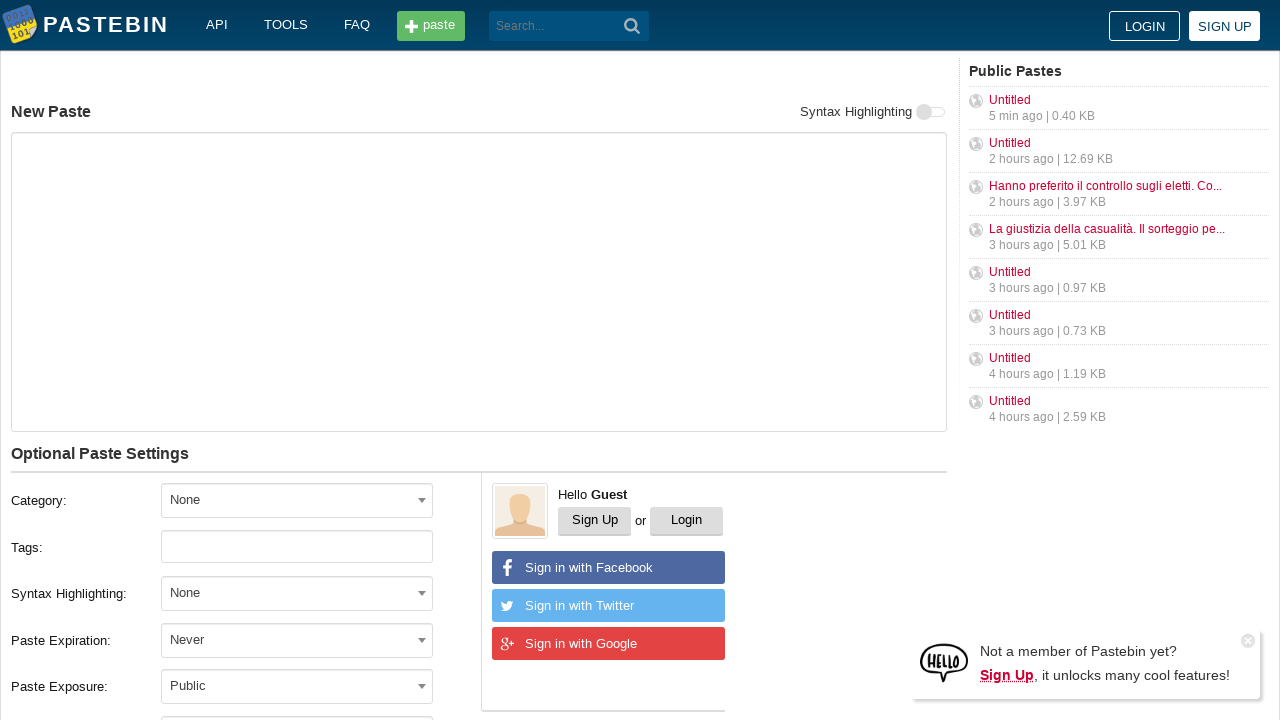

Paste form loaded and ready
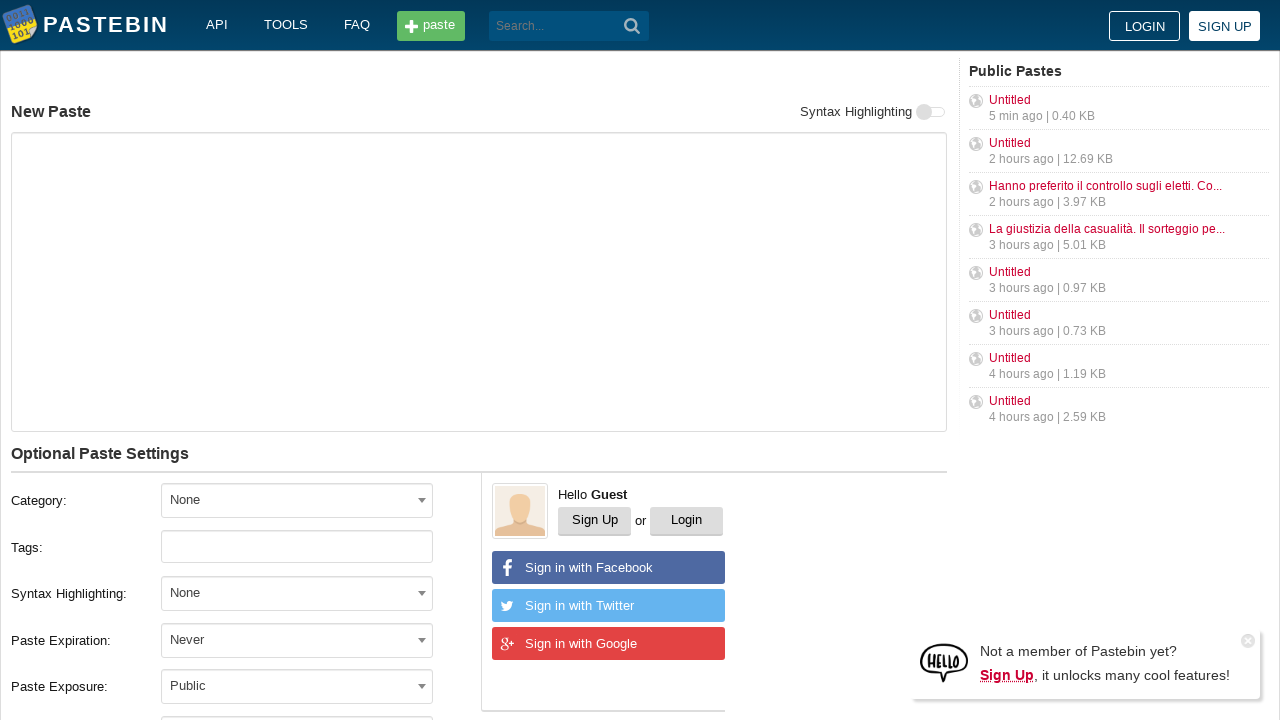

Filled paste content text area with test content on #postform-text
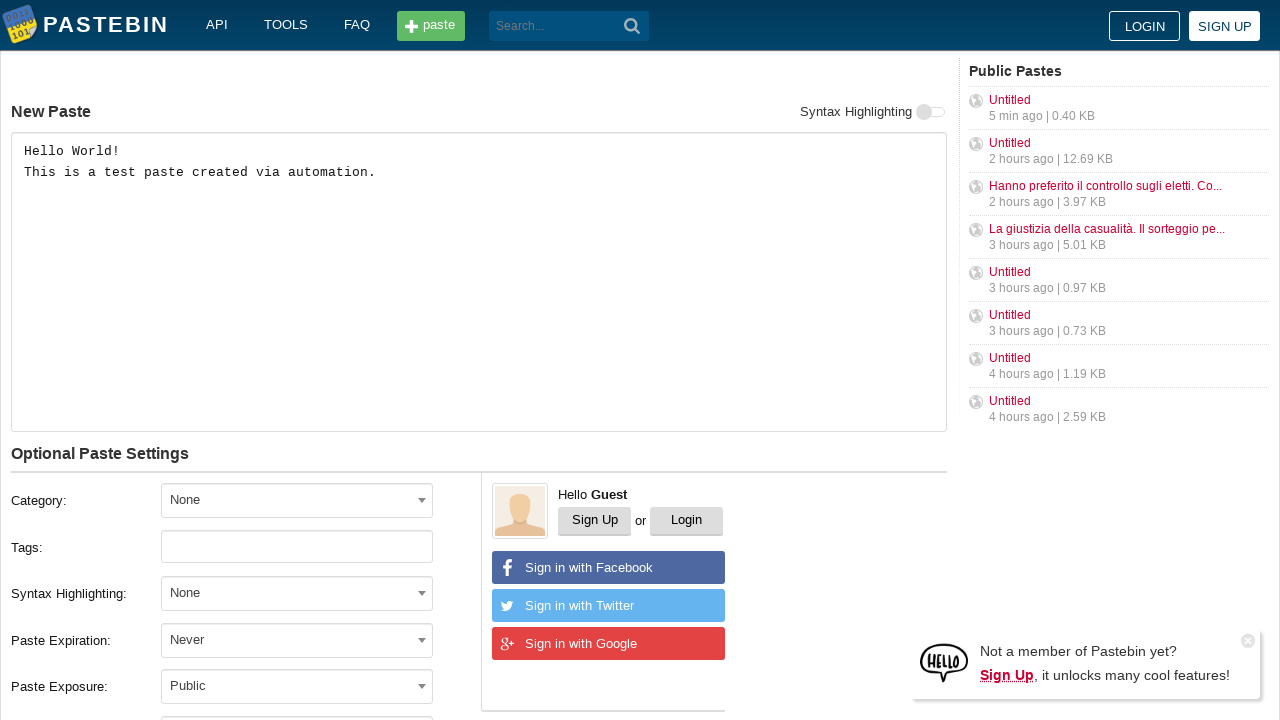

Clicked expiration dropdown to open options at (297, 640) on #select2-postform-expiration-container
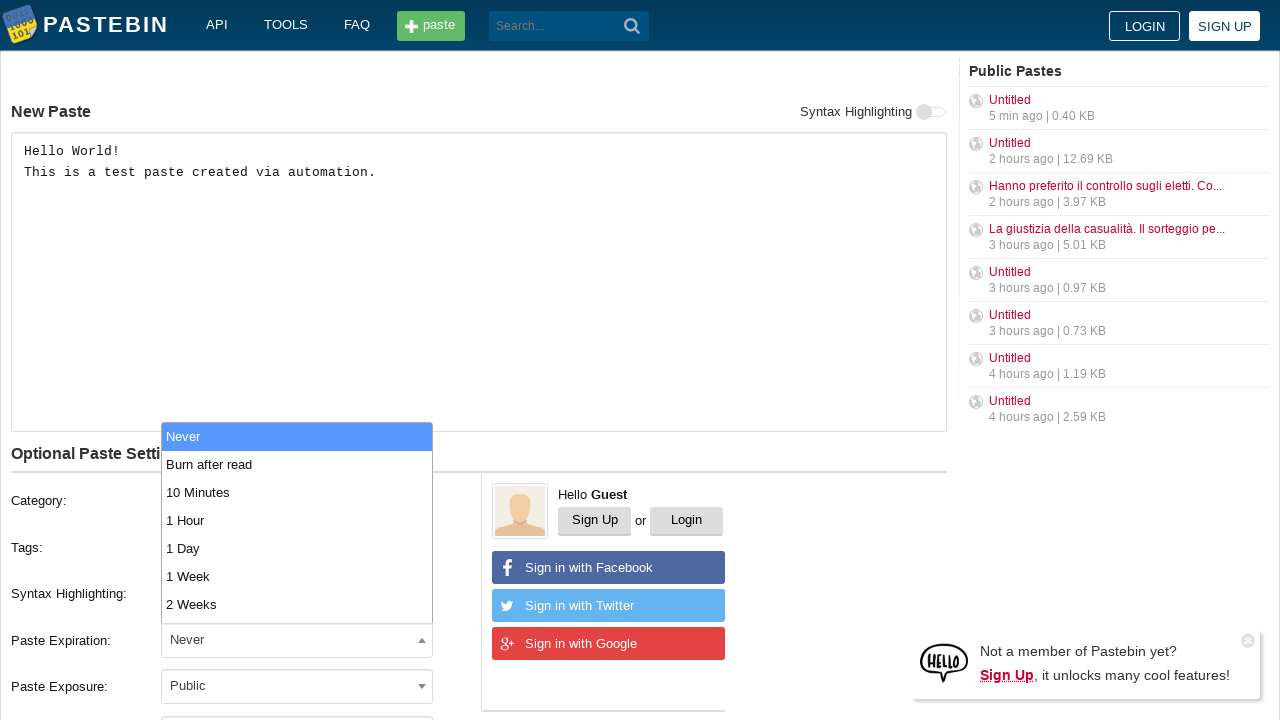

Selected 10 Minutes expiration option at (297, 492) on li:text('10 Minutes')
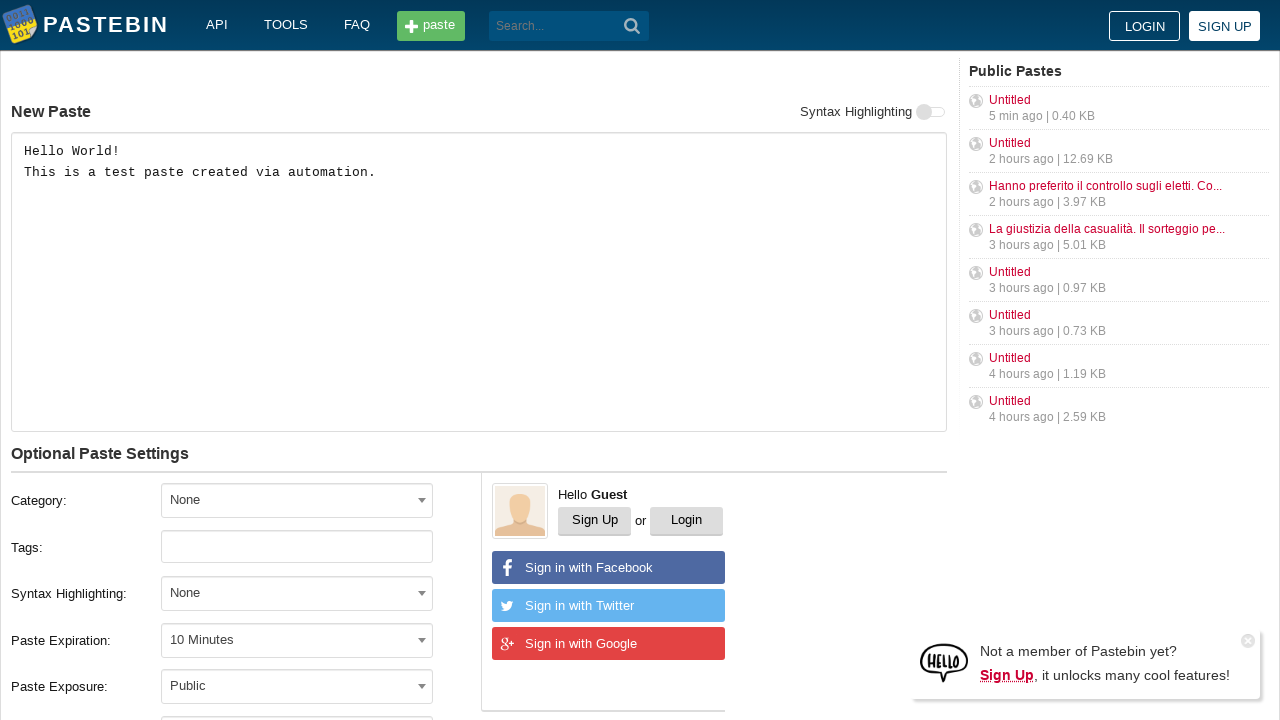

Filled paste name field with 'AutomationTestPaste_2024' on #postform-name
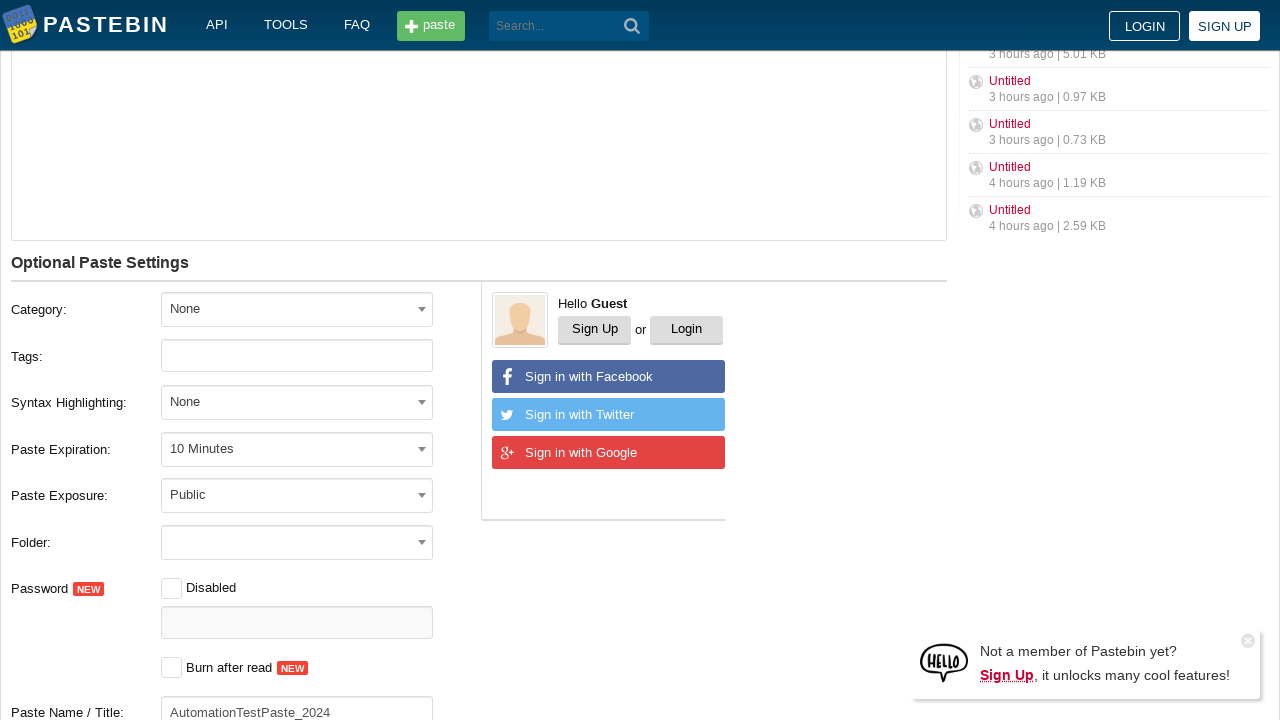

Clicked 'Create New Paste' button to submit the form at (240, 400) on button:text('Create New Paste')
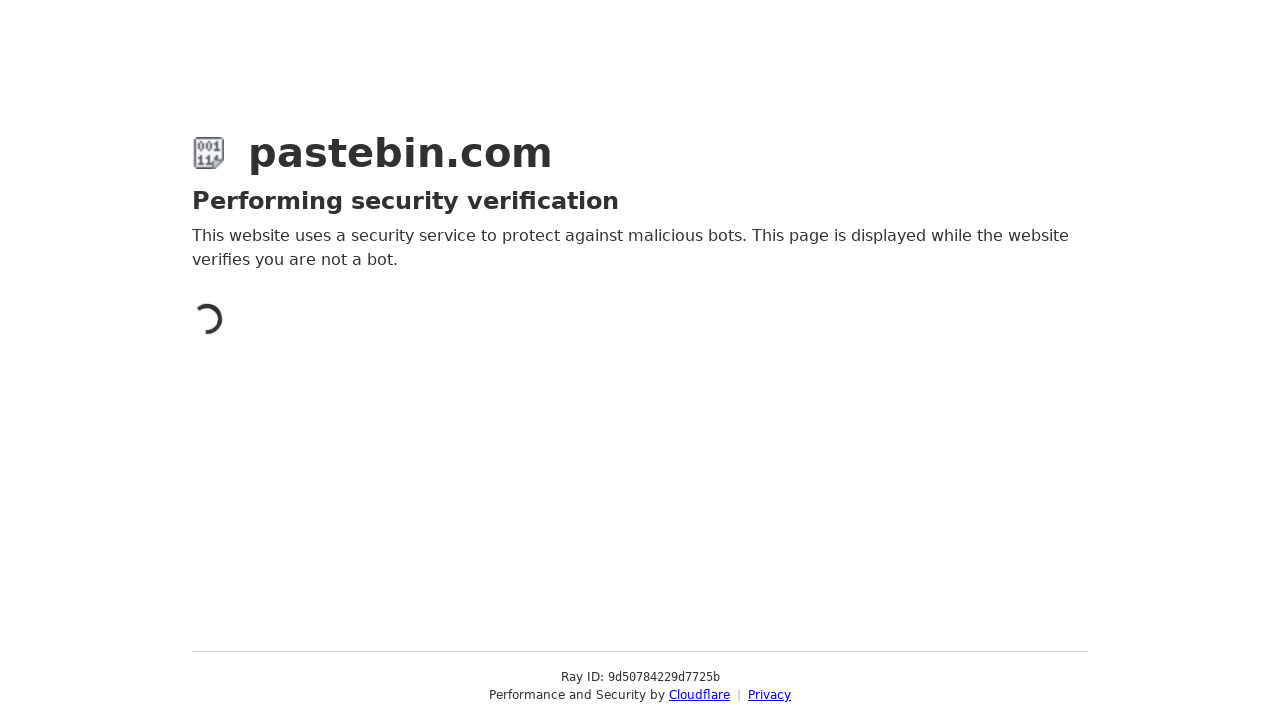

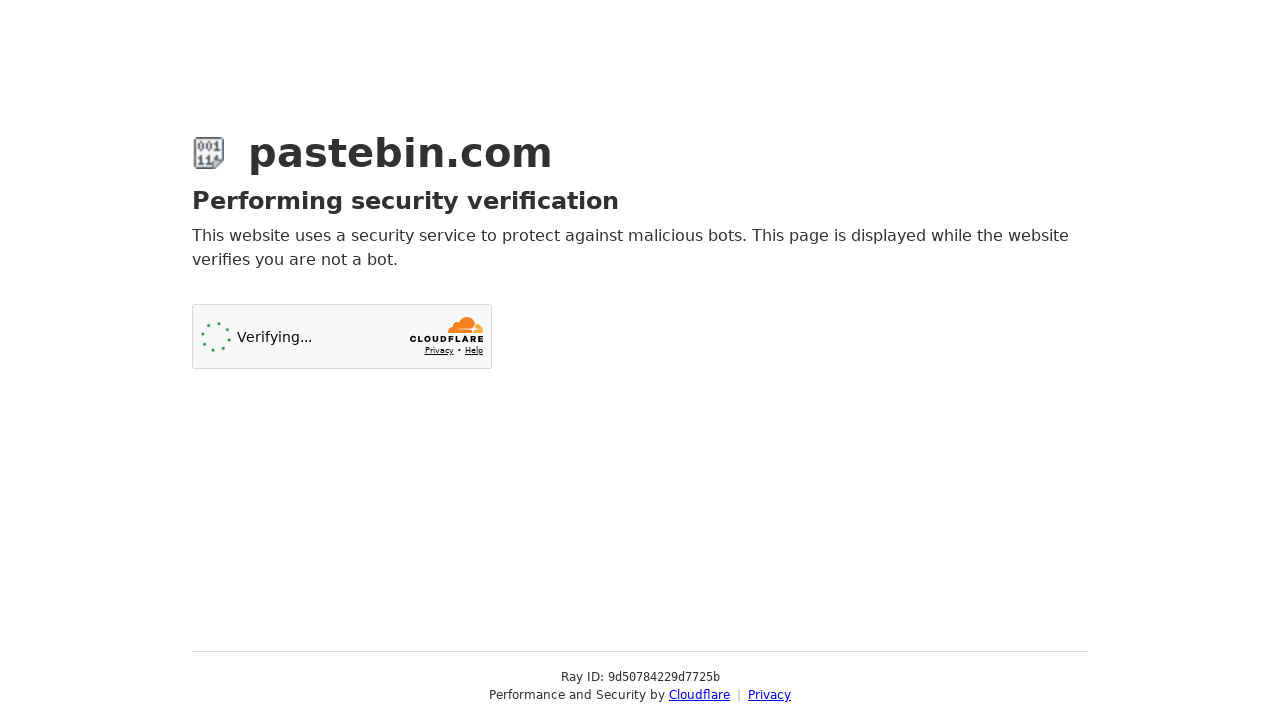